Tests that clicking Clear completed removes completed items from the list

Starting URL: https://demo.playwright.dev/todomvc

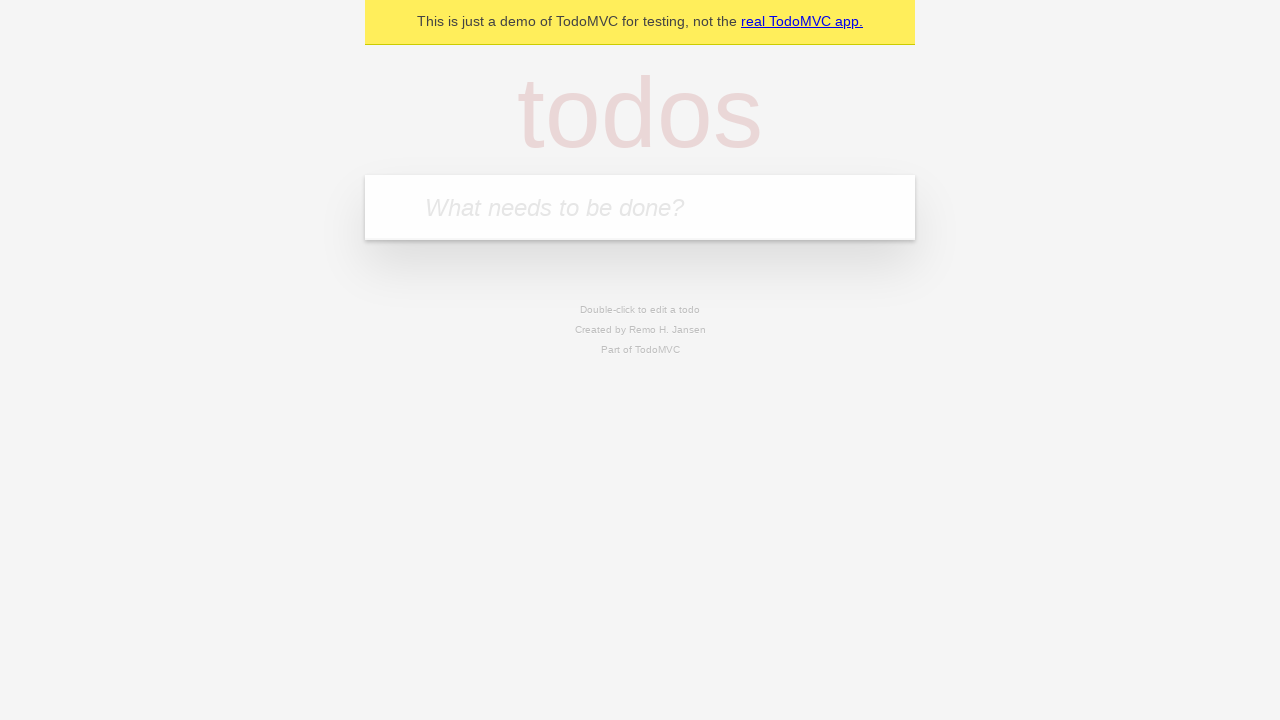

Filled todo input with 'buy some cheese' on internal:attr=[placeholder="What needs to be done?"i]
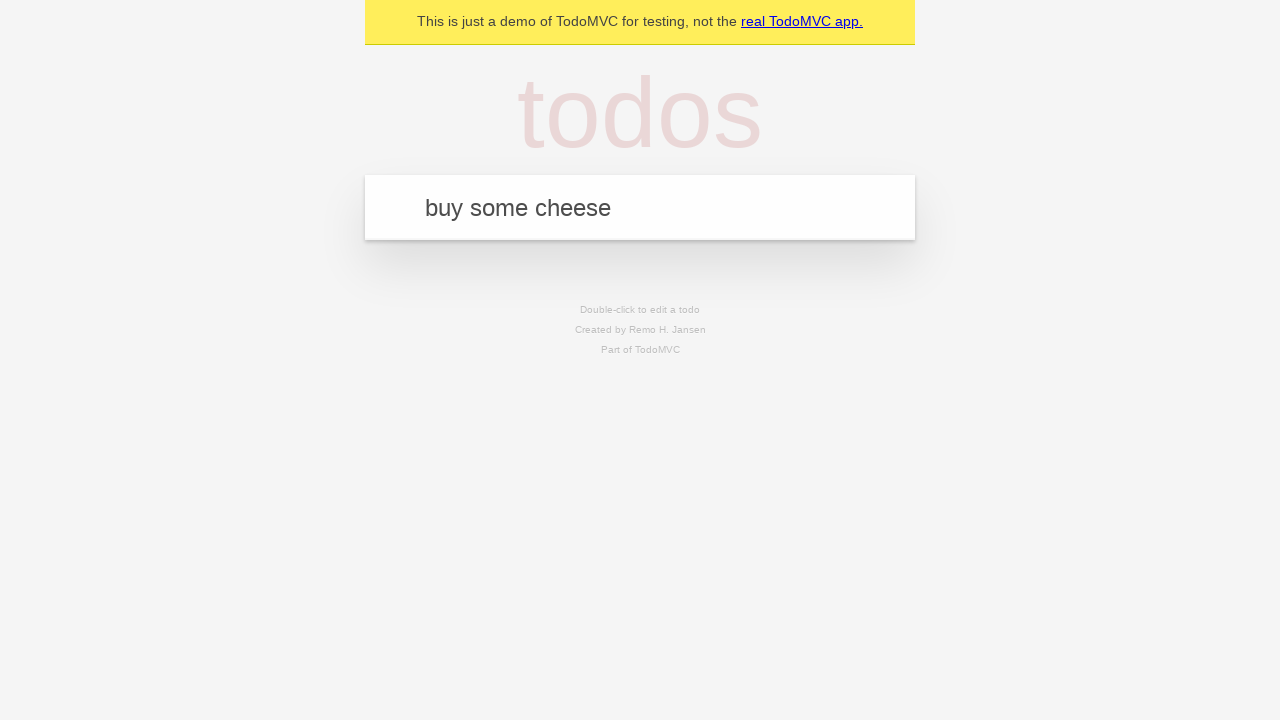

Pressed Enter to create first todo on internal:attr=[placeholder="What needs to be done?"i]
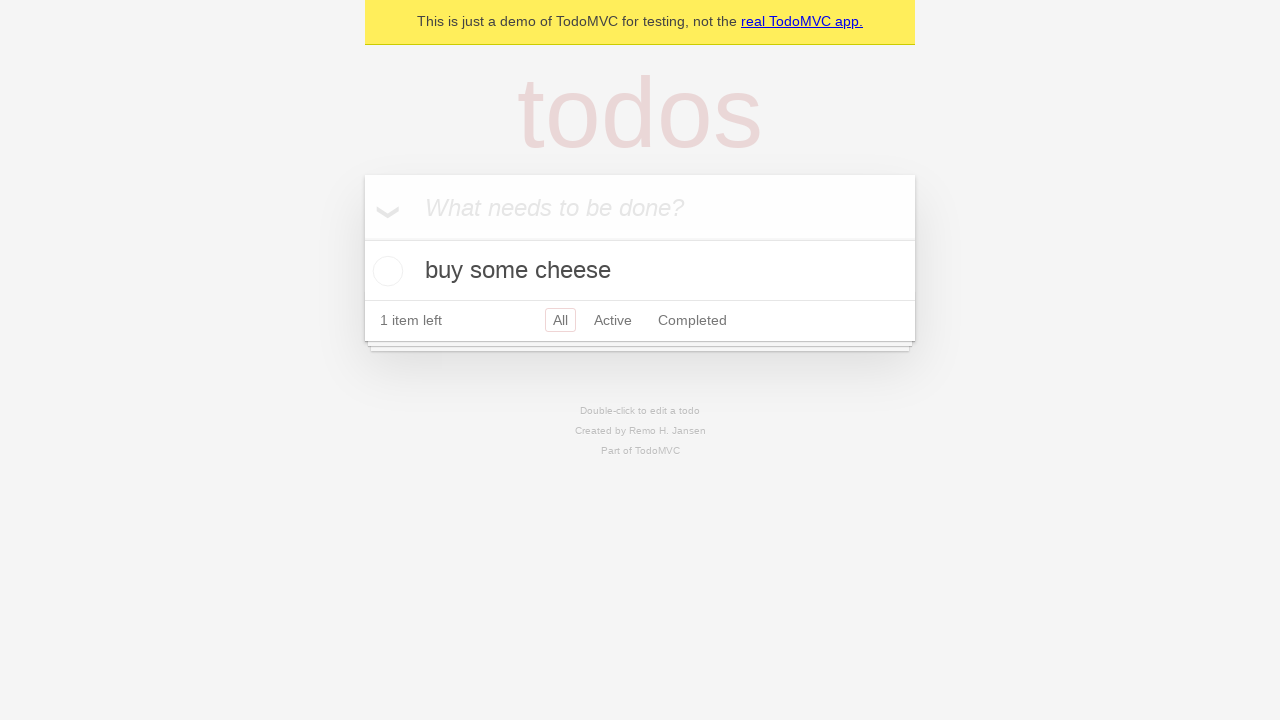

Filled todo input with 'feed the cat' on internal:attr=[placeholder="What needs to be done?"i]
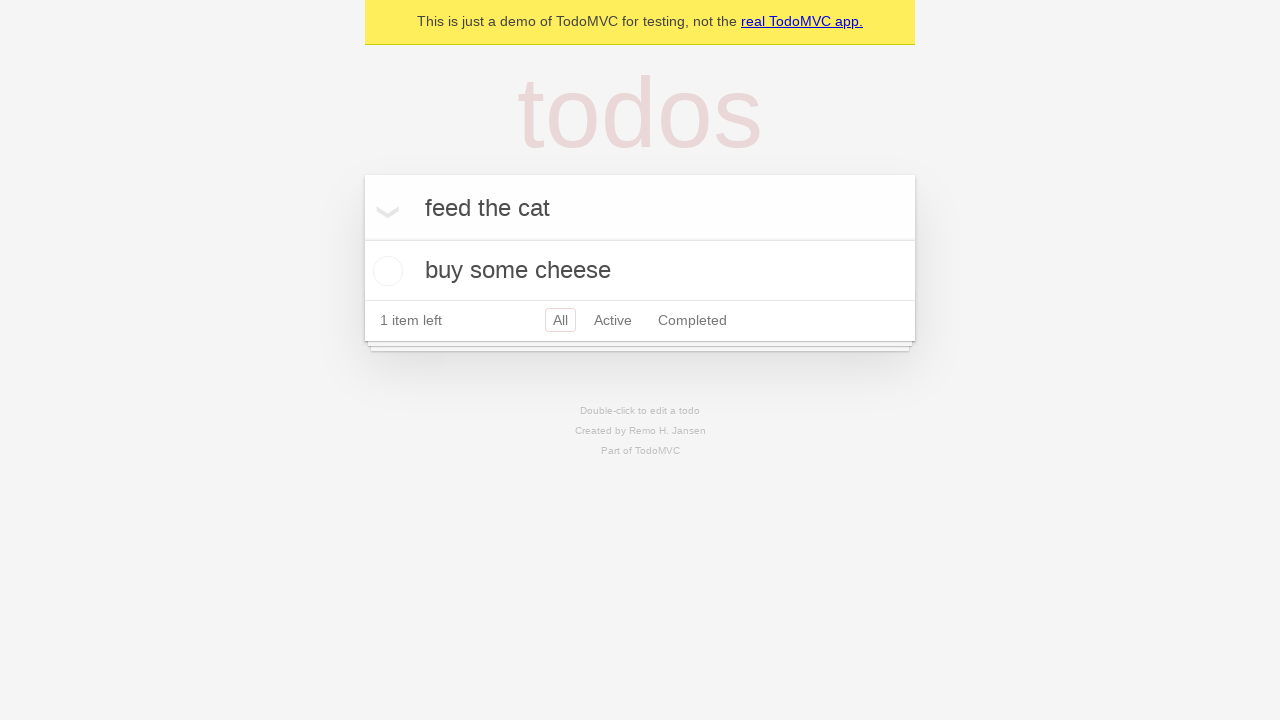

Pressed Enter to create second todo on internal:attr=[placeholder="What needs to be done?"i]
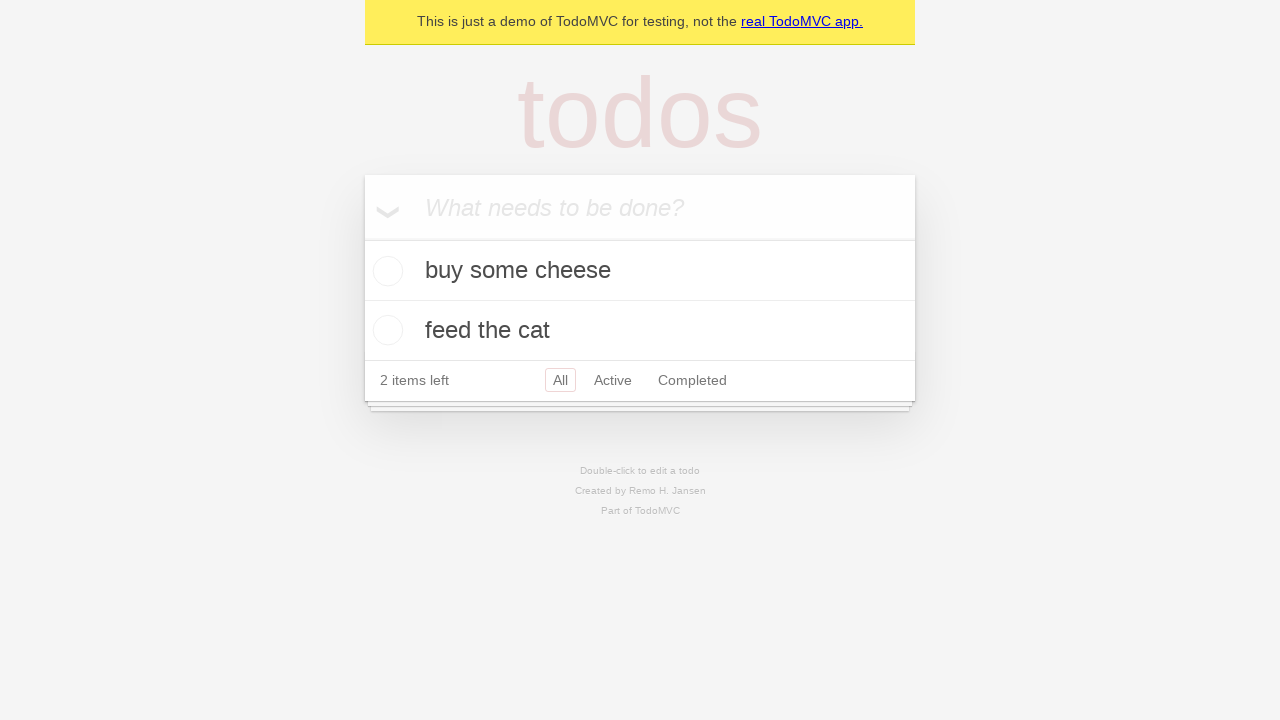

Filled todo input with 'book a doctors appointment' on internal:attr=[placeholder="What needs to be done?"i]
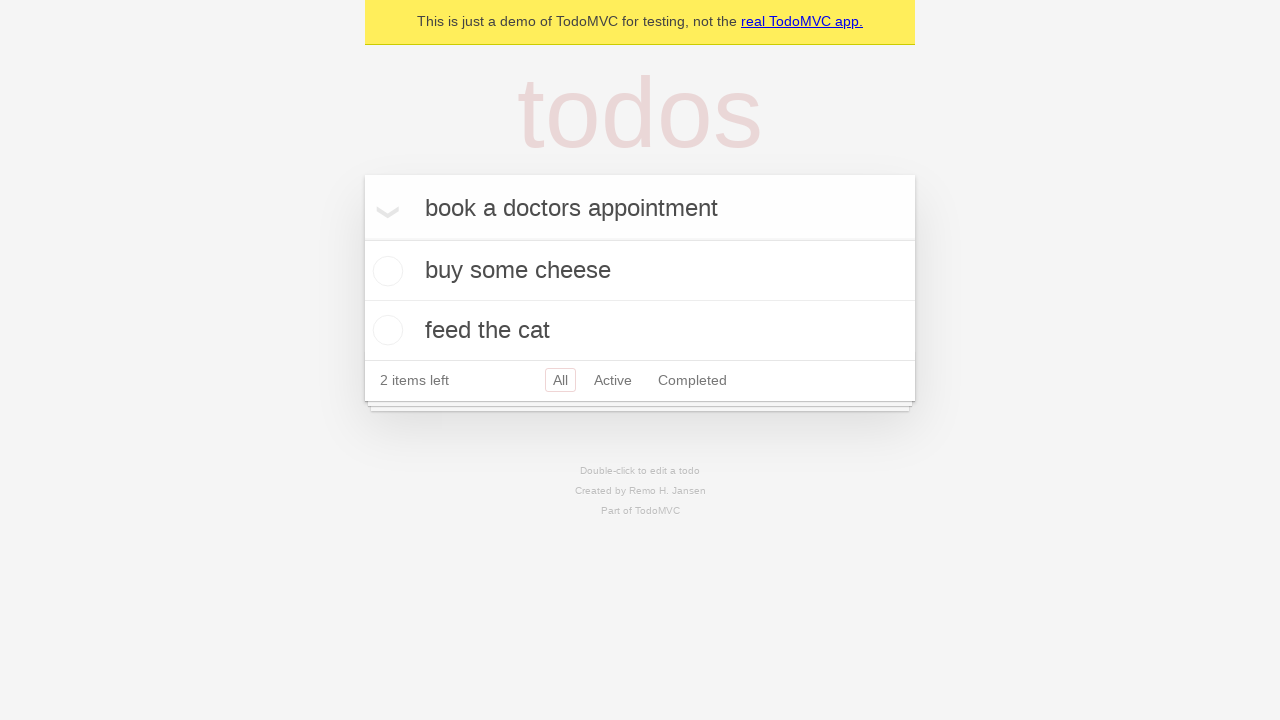

Pressed Enter to create third todo on internal:attr=[placeholder="What needs to be done?"i]
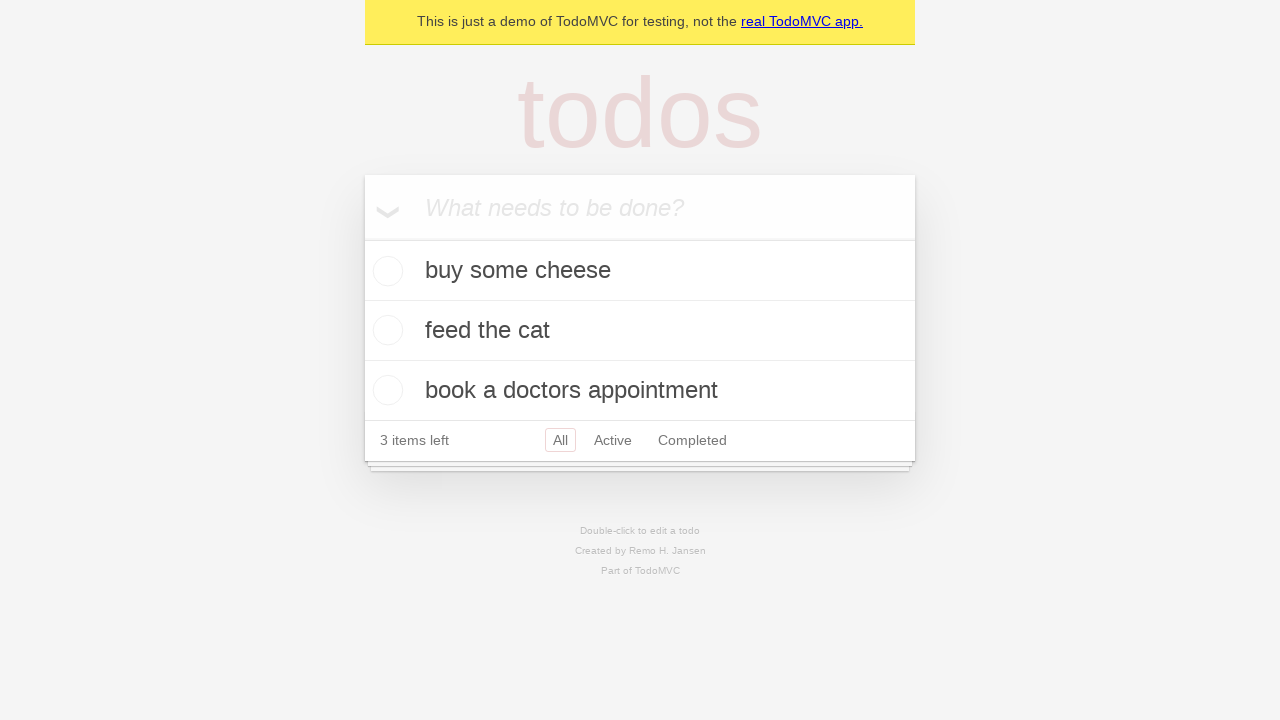

Located all todo items
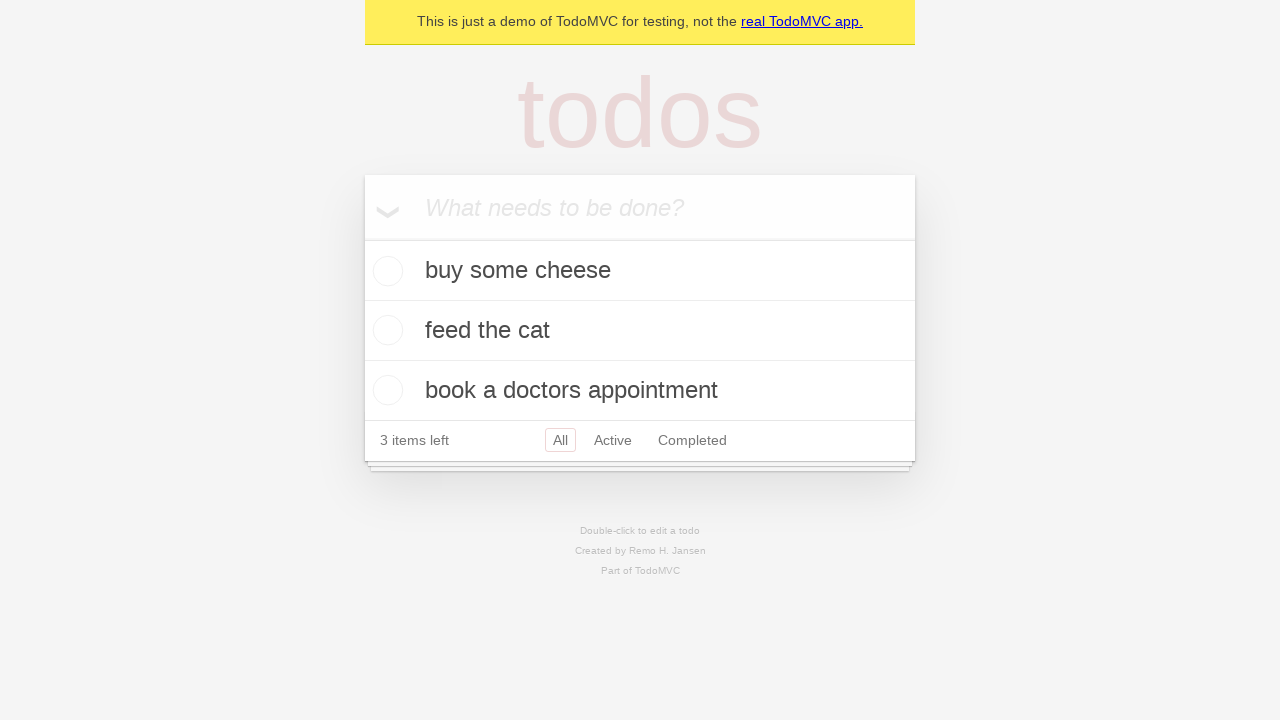

Checked the second todo item to mark it as completed at (385, 330) on internal:testid=[data-testid="todo-item"s] >> nth=1 >> internal:role=checkbox
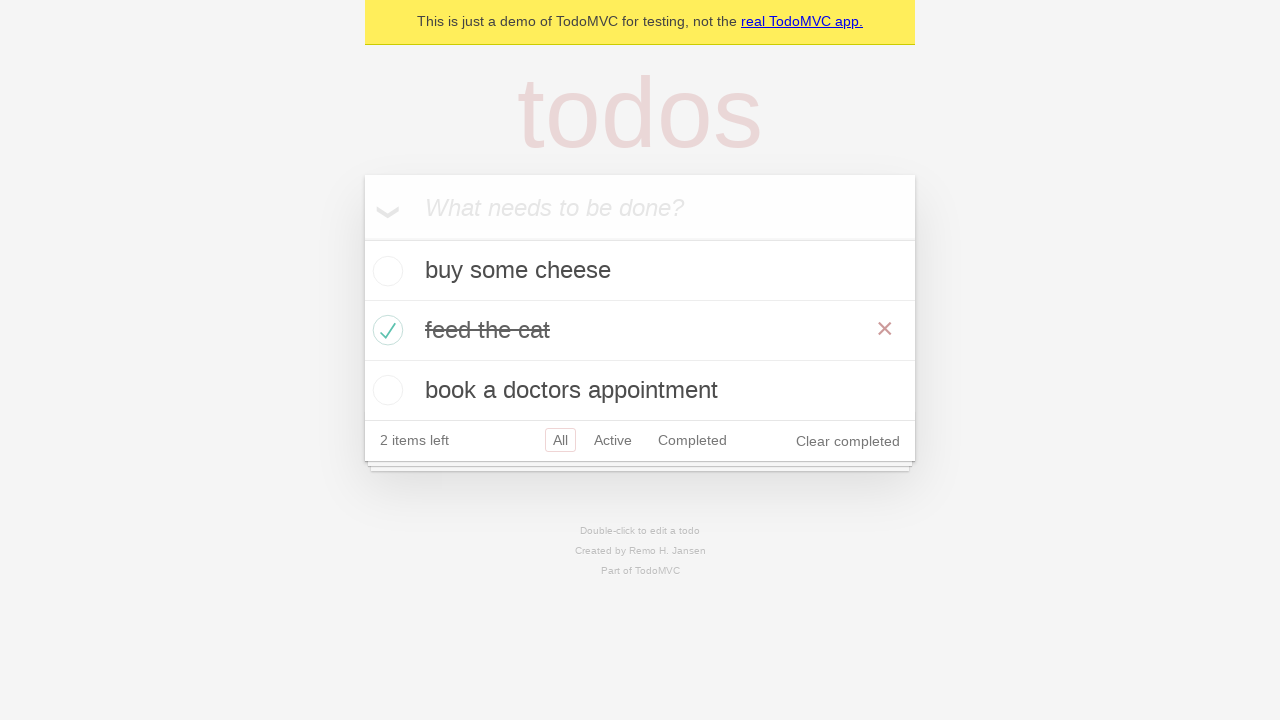

Clicked 'Clear completed' button to remove completed items at (848, 441) on internal:role=button[name="Clear completed"i]
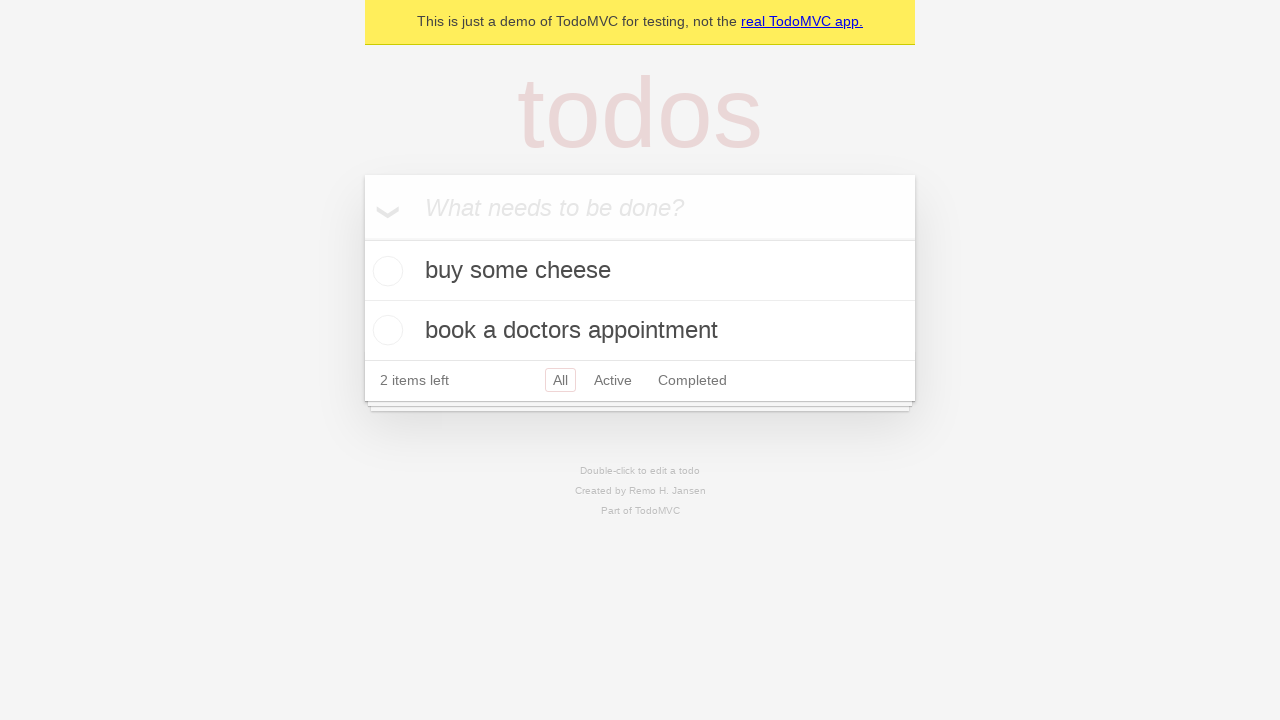

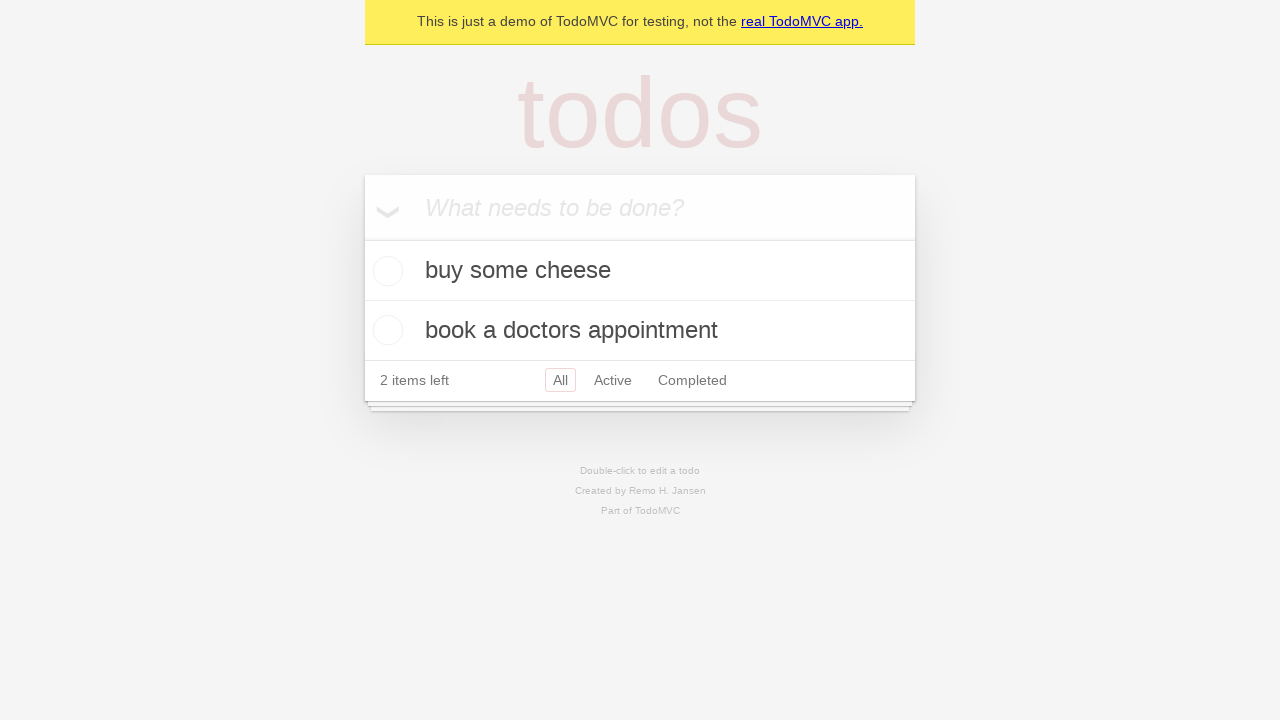